Tests scrolling on a page and clicking an external link in the footer area, which may open a new window/tab

Starting URL: https://opensource-demo.orangehrmlive.com/web/index.php/auth/login

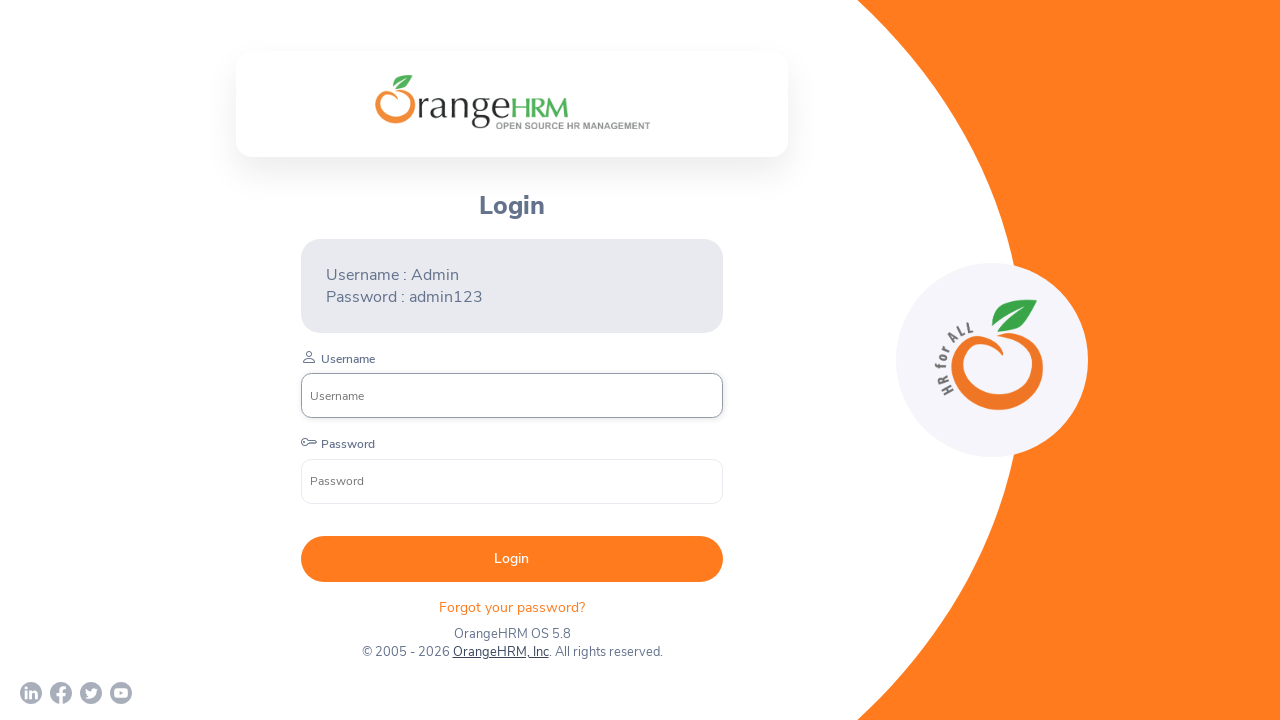

Scrolled down the page by 500 pixels
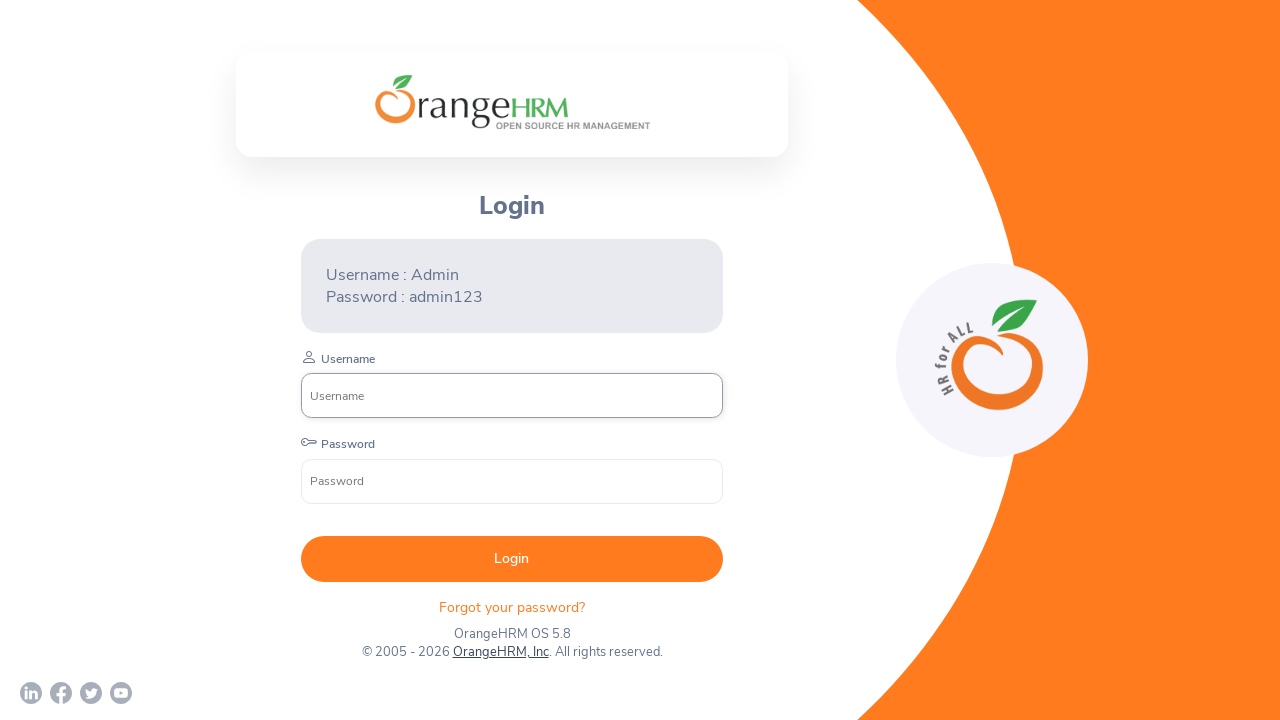

Clicked on external link in footer area at (500, 652) on xpath=//*[@id='app']/div[1]/div/div[1]/div/div[2]/div[3]/div[2]/p[2]/a
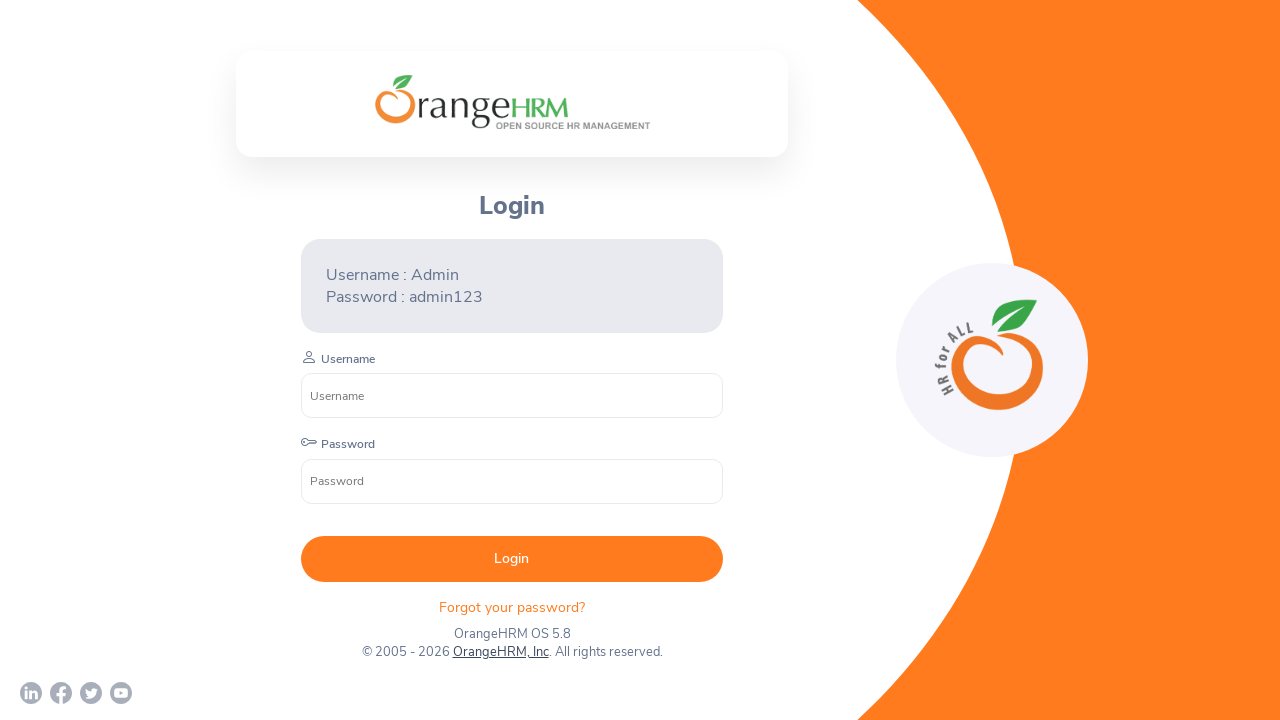

Waited 2 seconds for potential new window/tab to open
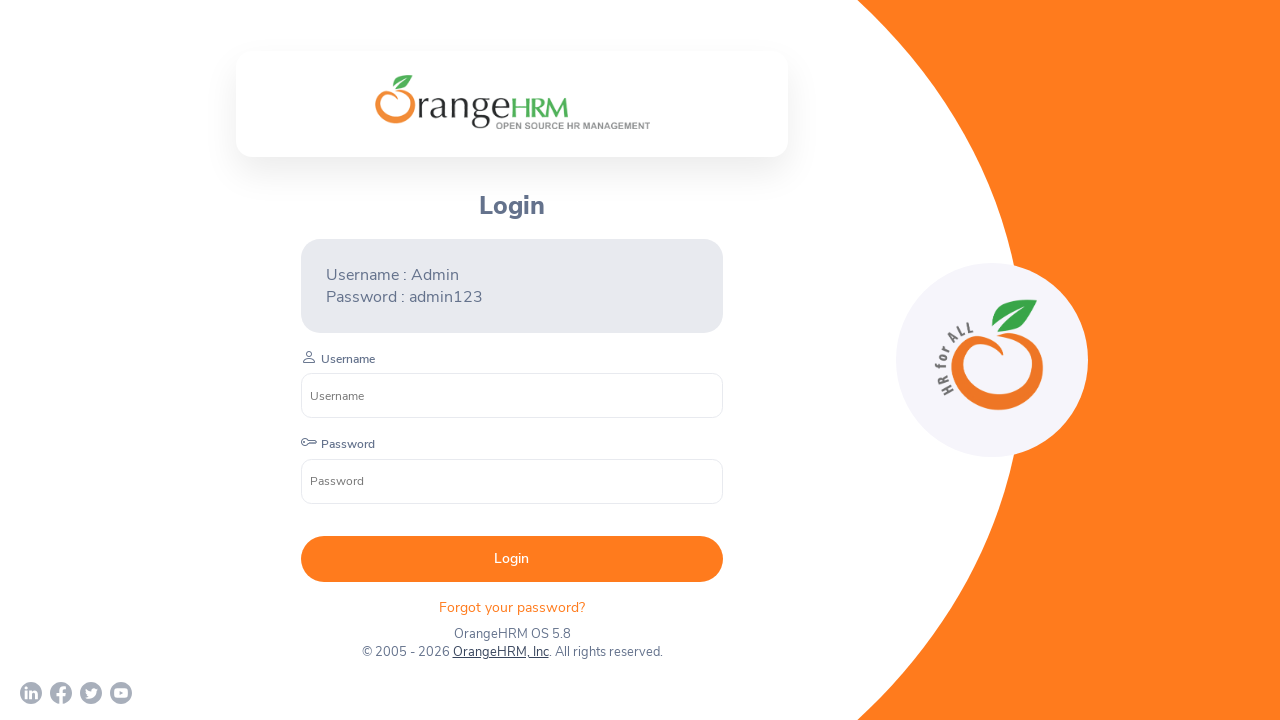

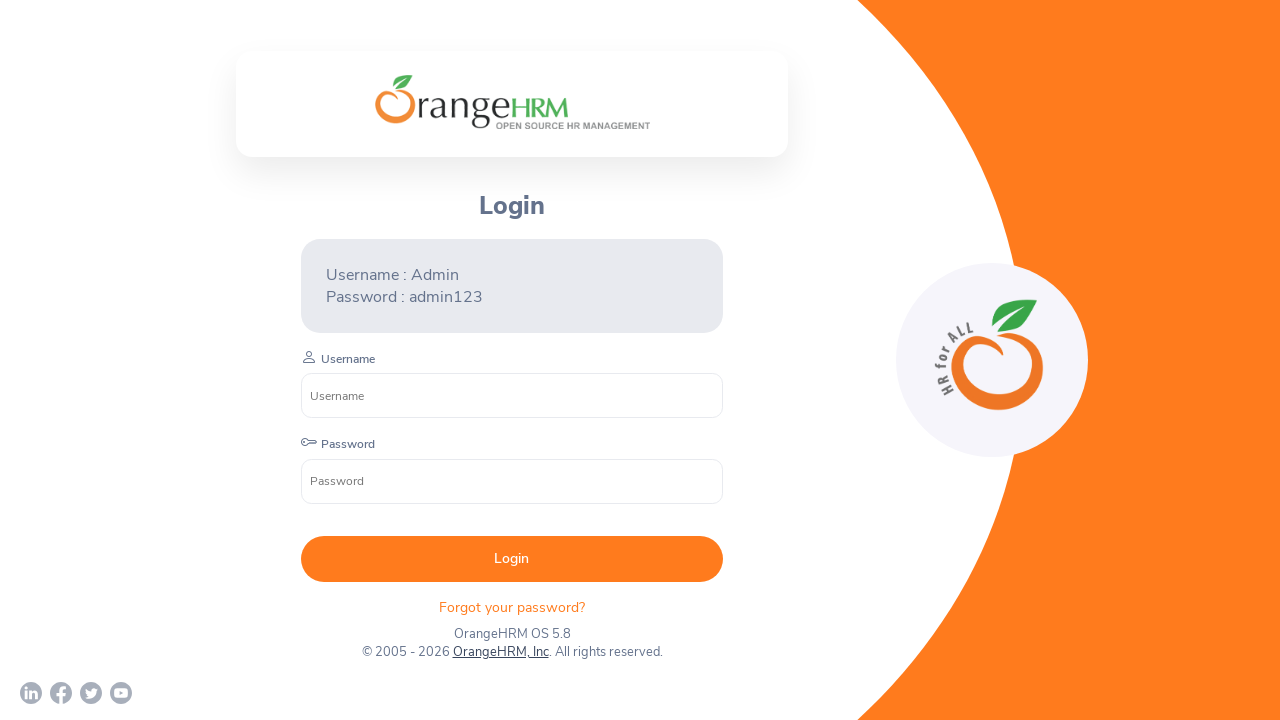